Tests iframe interaction by navigating to a frames demo page, clicking the iFrame link, switching to an iframe, and verifying the text content inside it

Starting URL: http://the-internet.herokuapp.com/frames

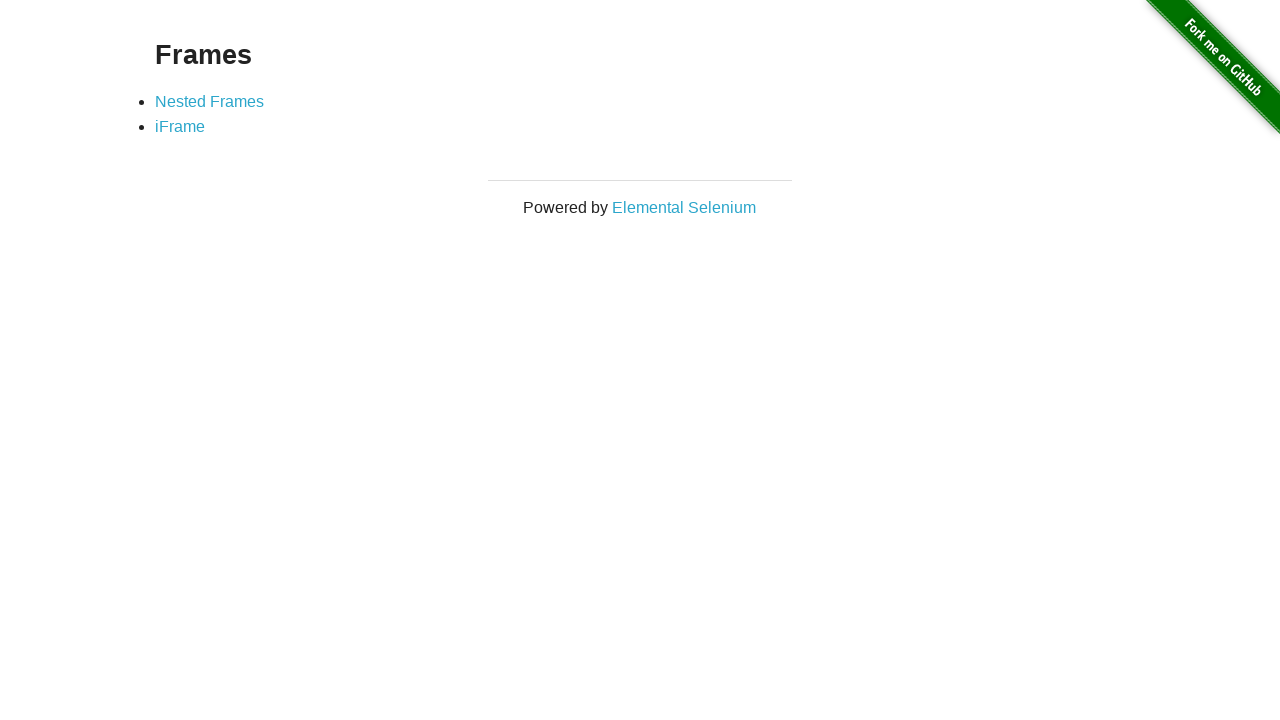

Navigated to frames demo page
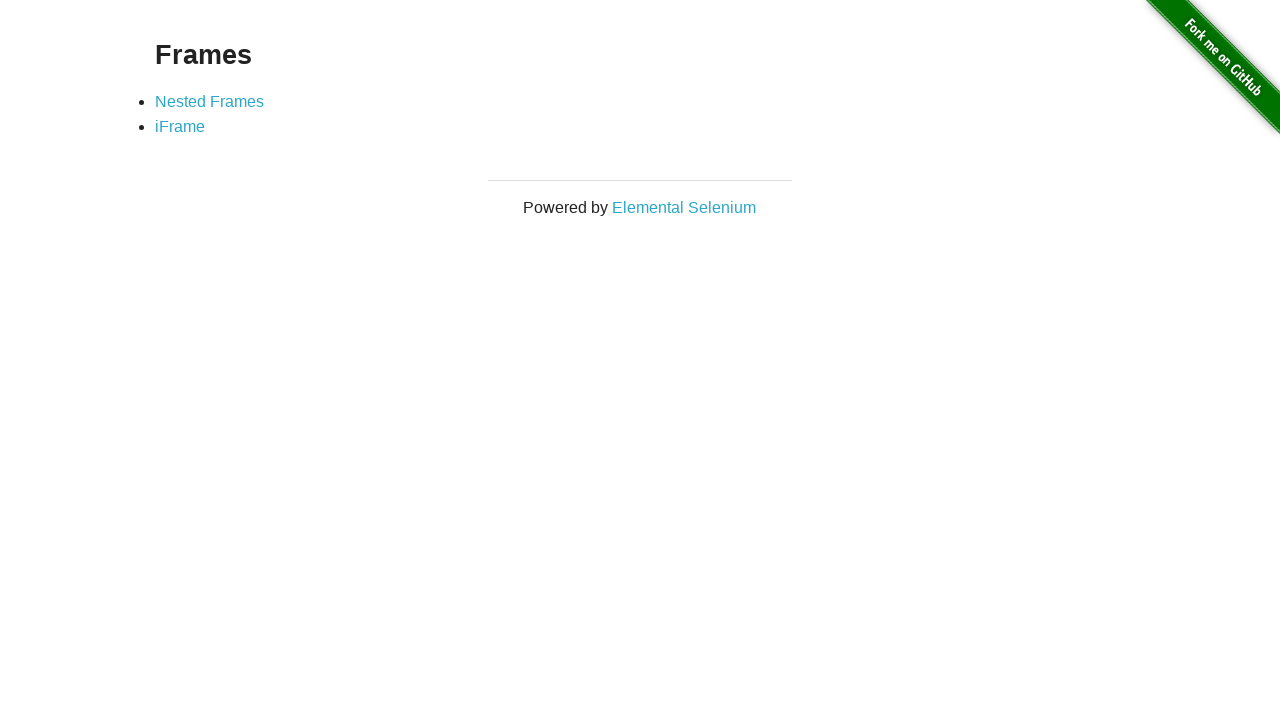

Clicked iFrame link at (180, 127) on text=iFrame
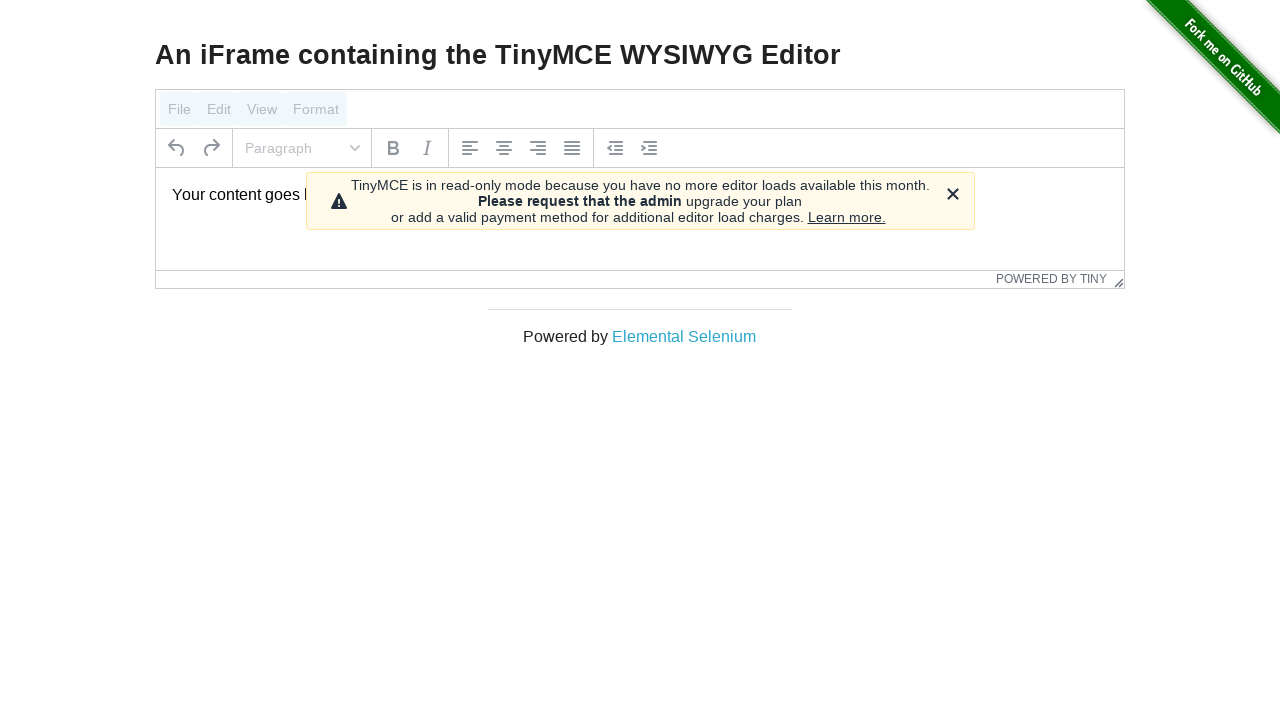

Located iframe with id mce_0_ifr
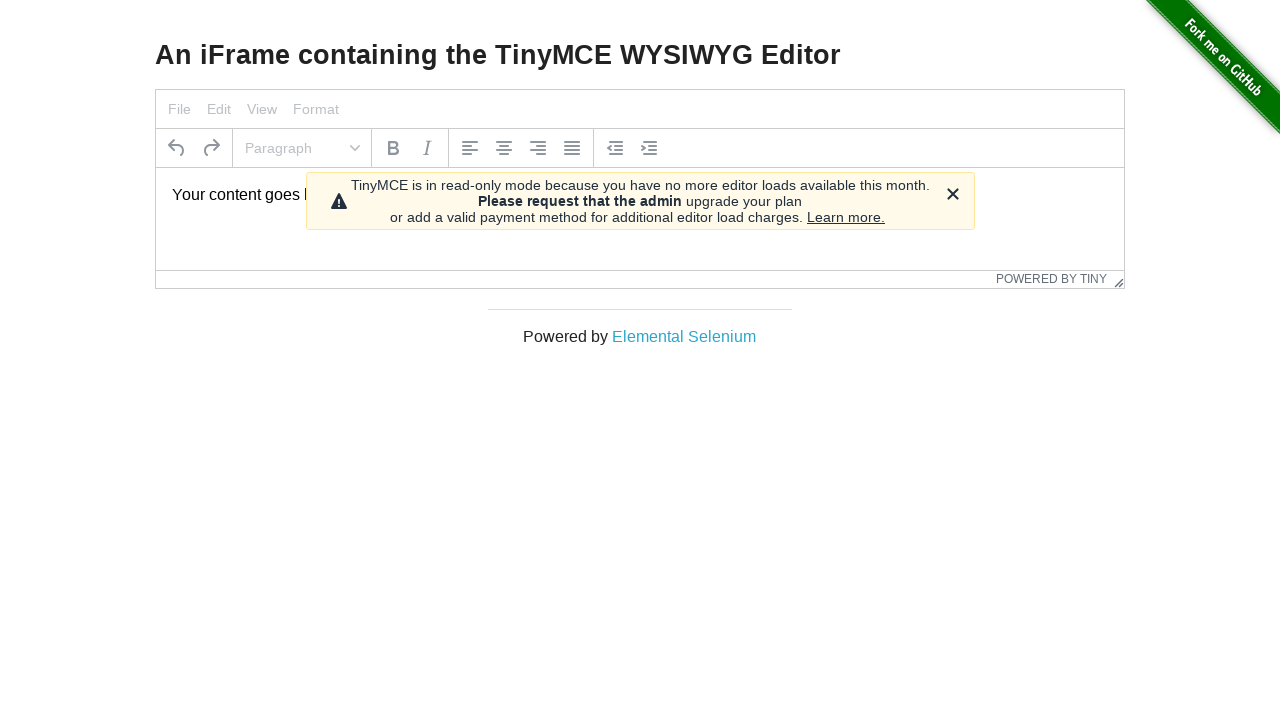

Located text element inside iframe
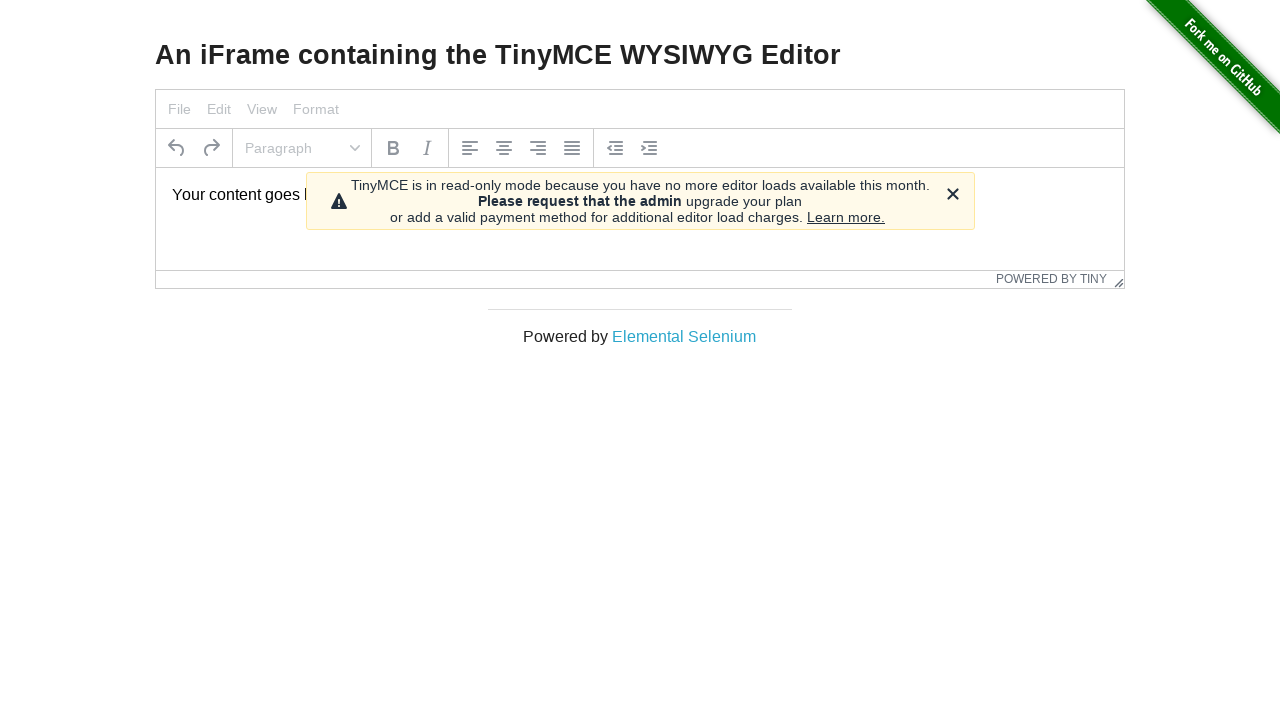

Verified iframe text content matches expected value 'Your content goes here.'
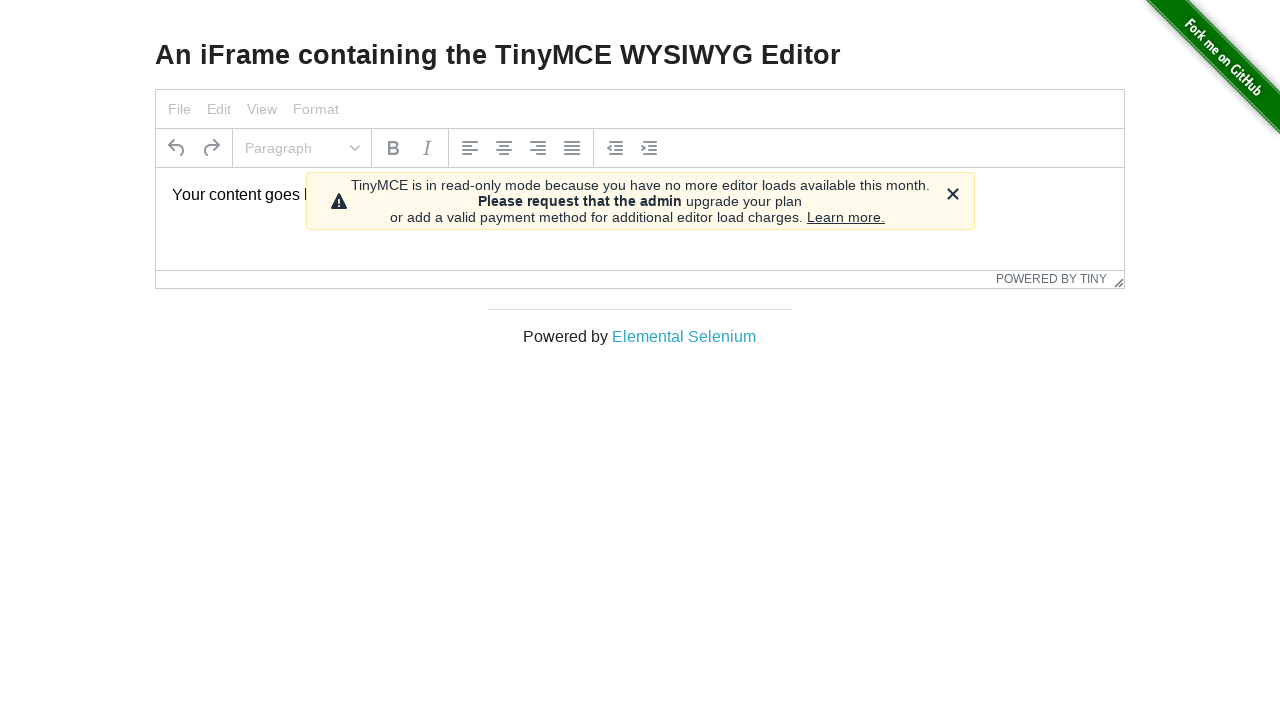

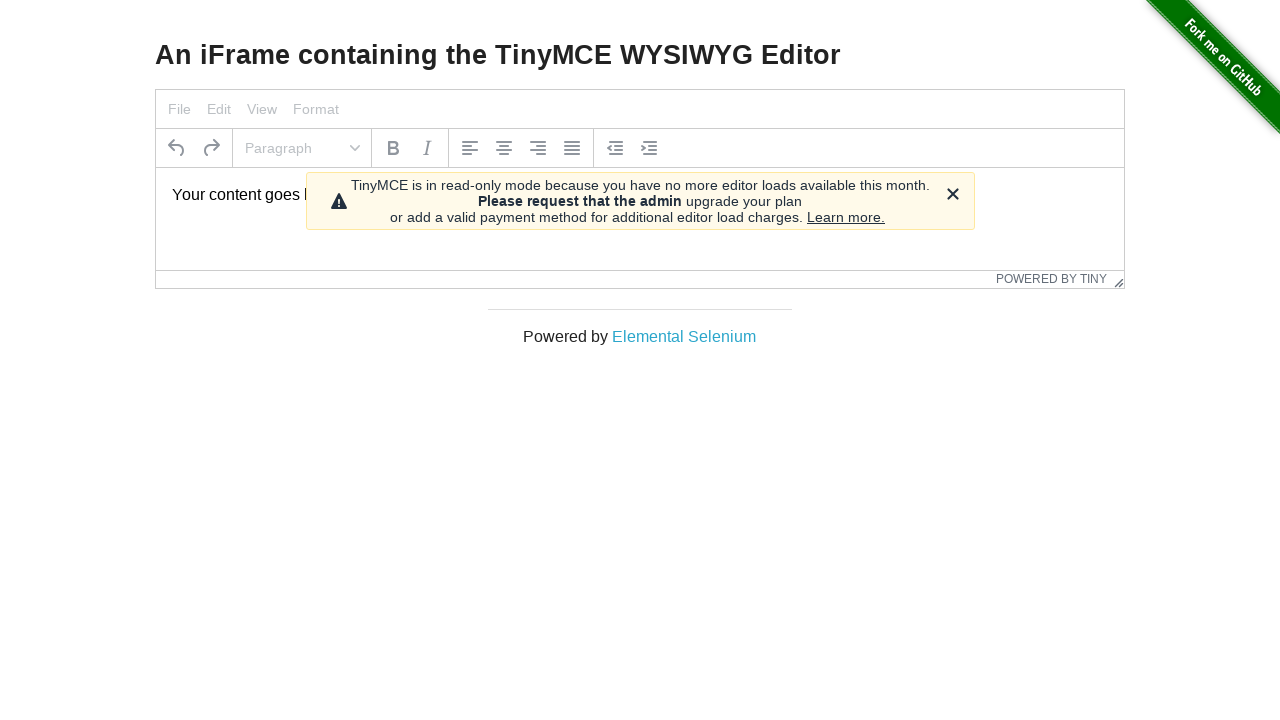